Navigates to a contact form and fills in the first name field

Starting URL: https://automationtesting.co.uk/contactForm.html

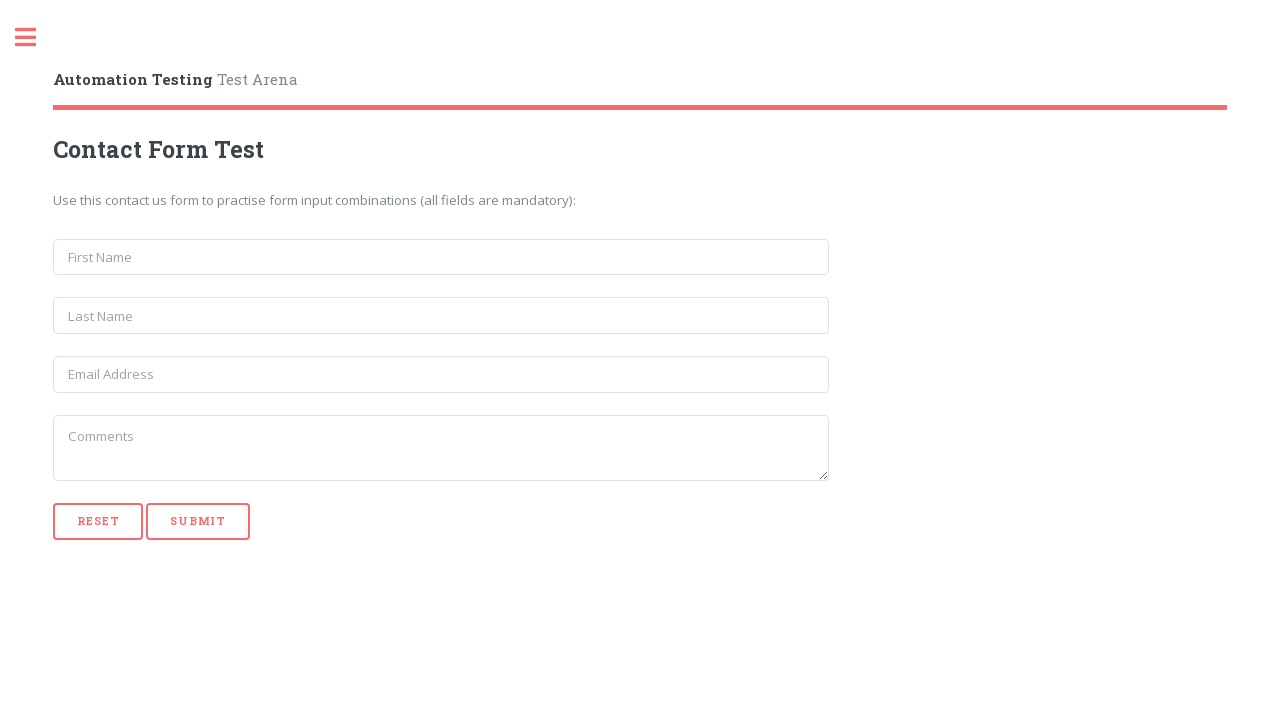

Navigated to contact form page
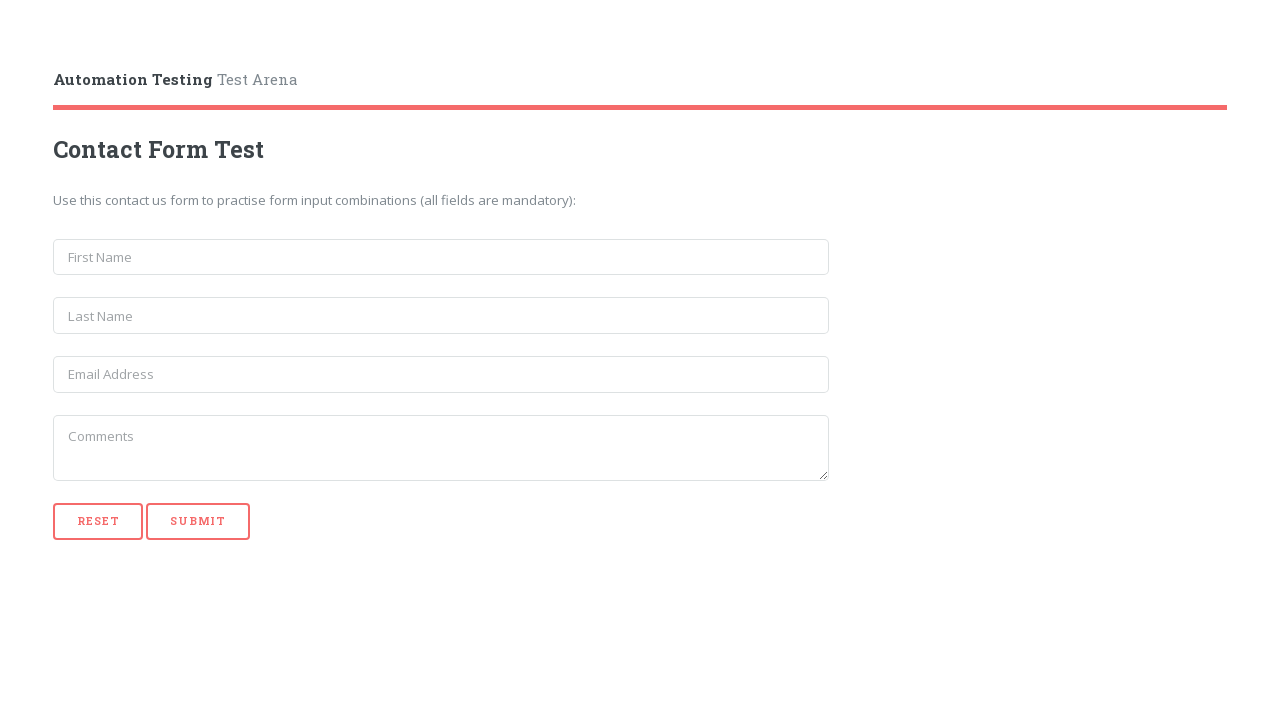

Filled first name field with 'Joanna' on input[name='first_name']
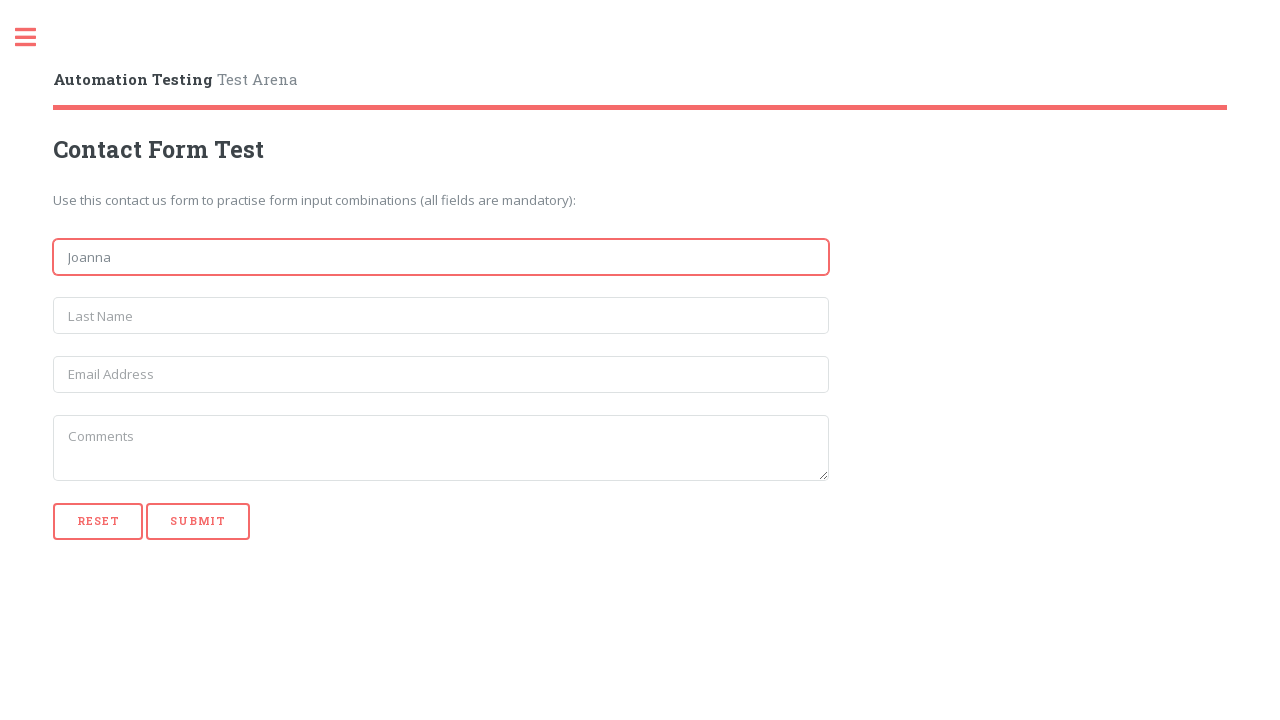

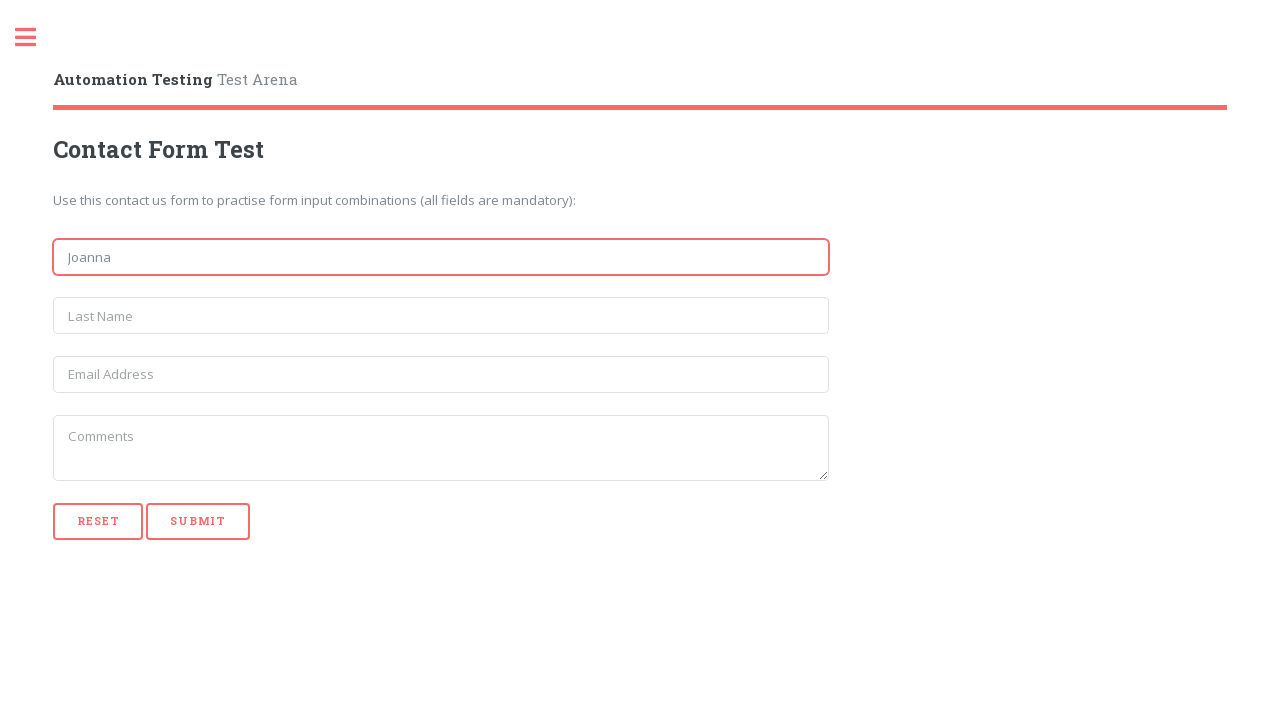